Tests that pressing arrow up/down keys on a number input field increments and decrements the value correctly

Starting URL: http://the-internet.herokuapp.com/inputs

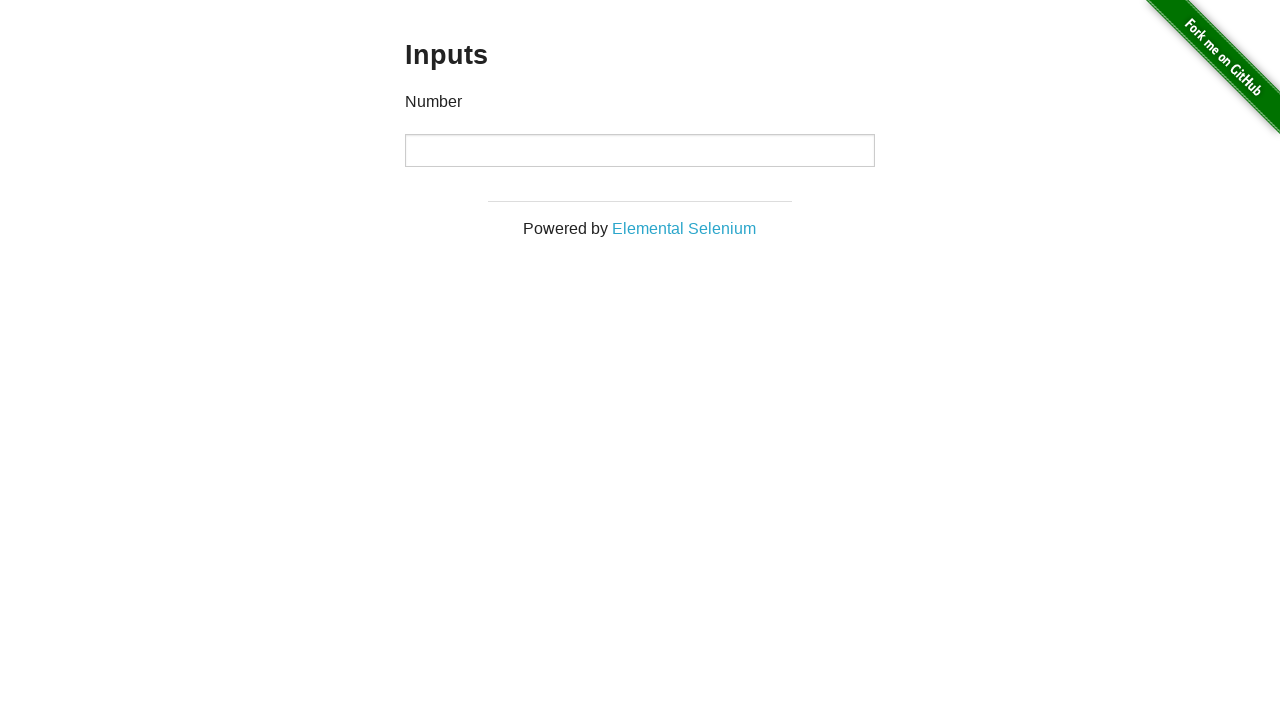

Navigated to the inputs test page
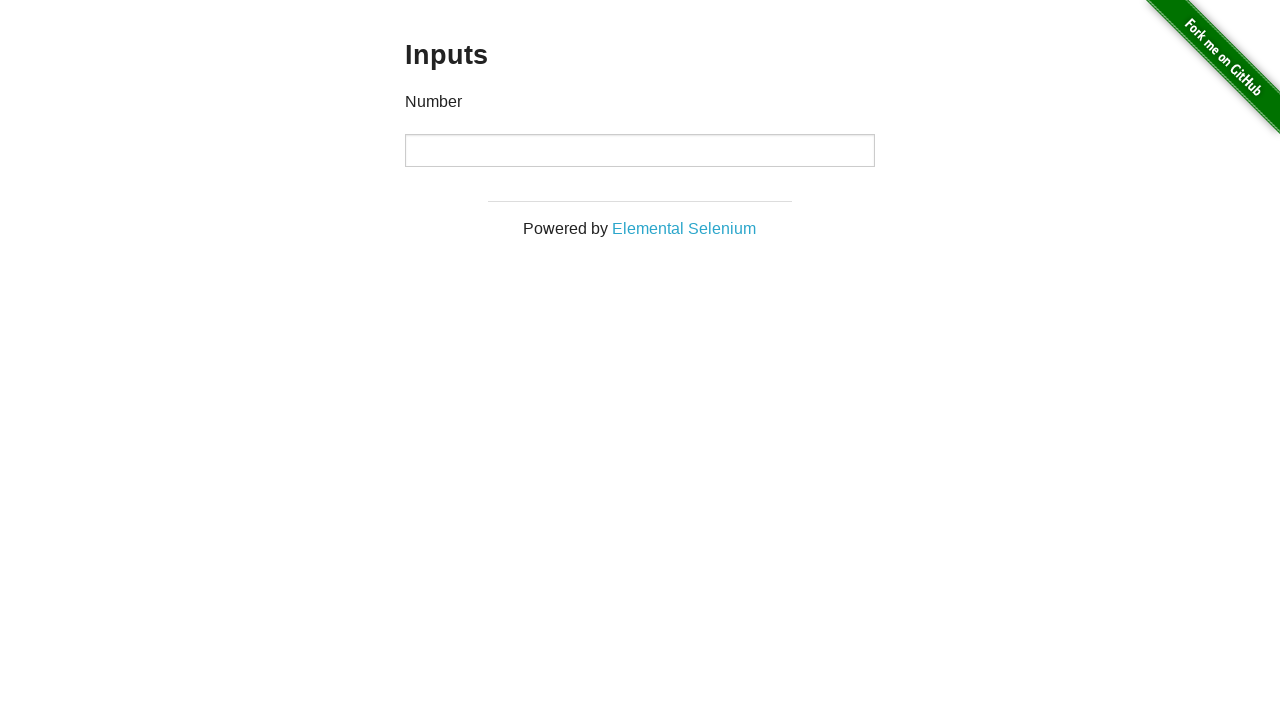

Located the number input field
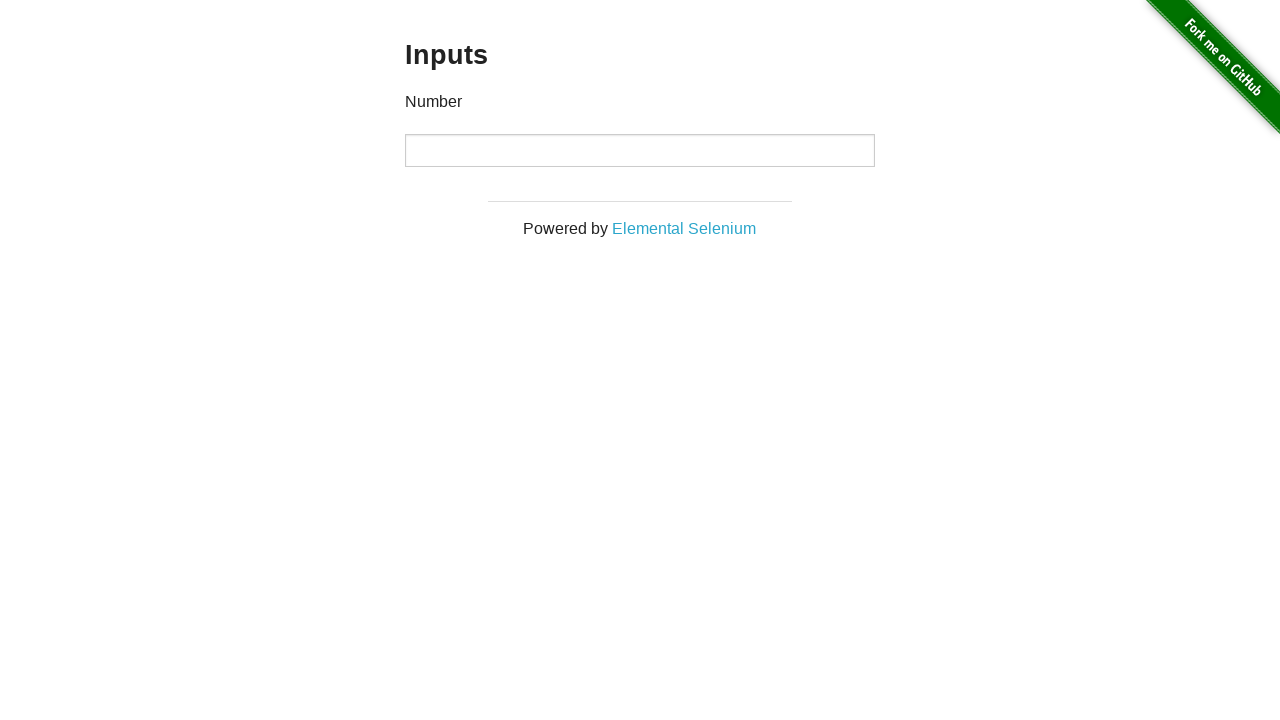

Pressed ArrowUp key once on input
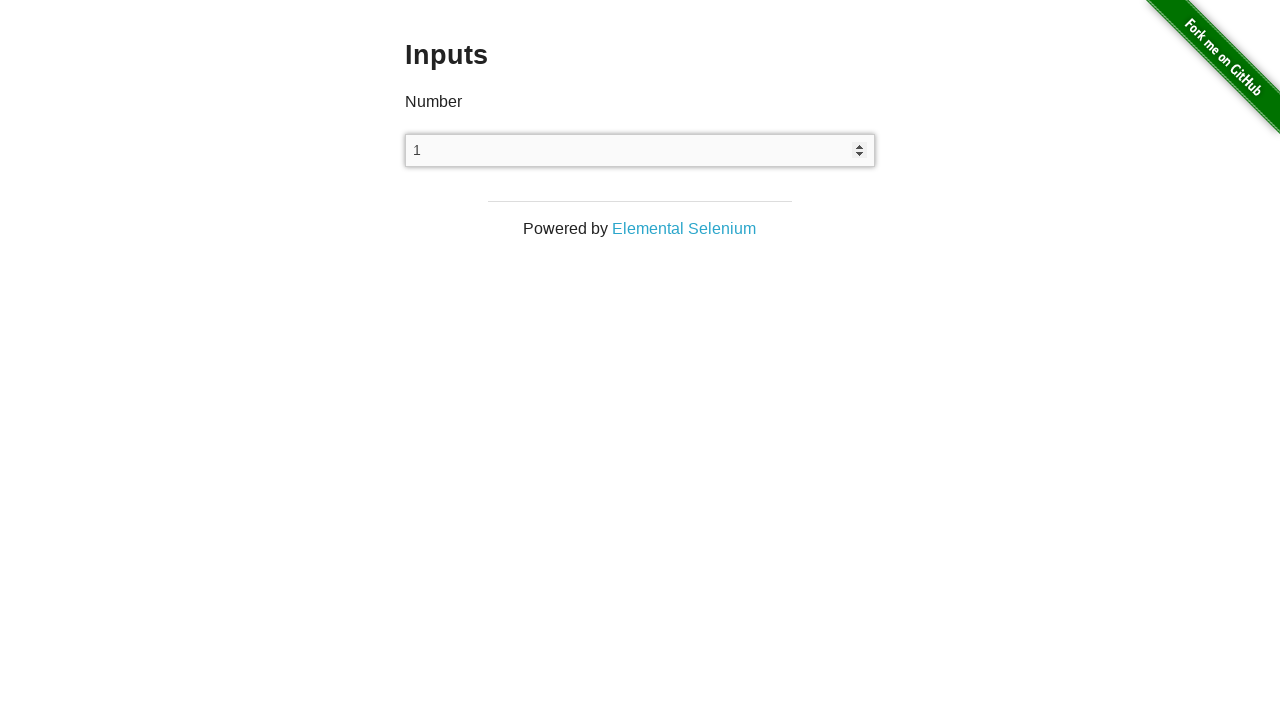

Pressed ArrowUp key twice on input
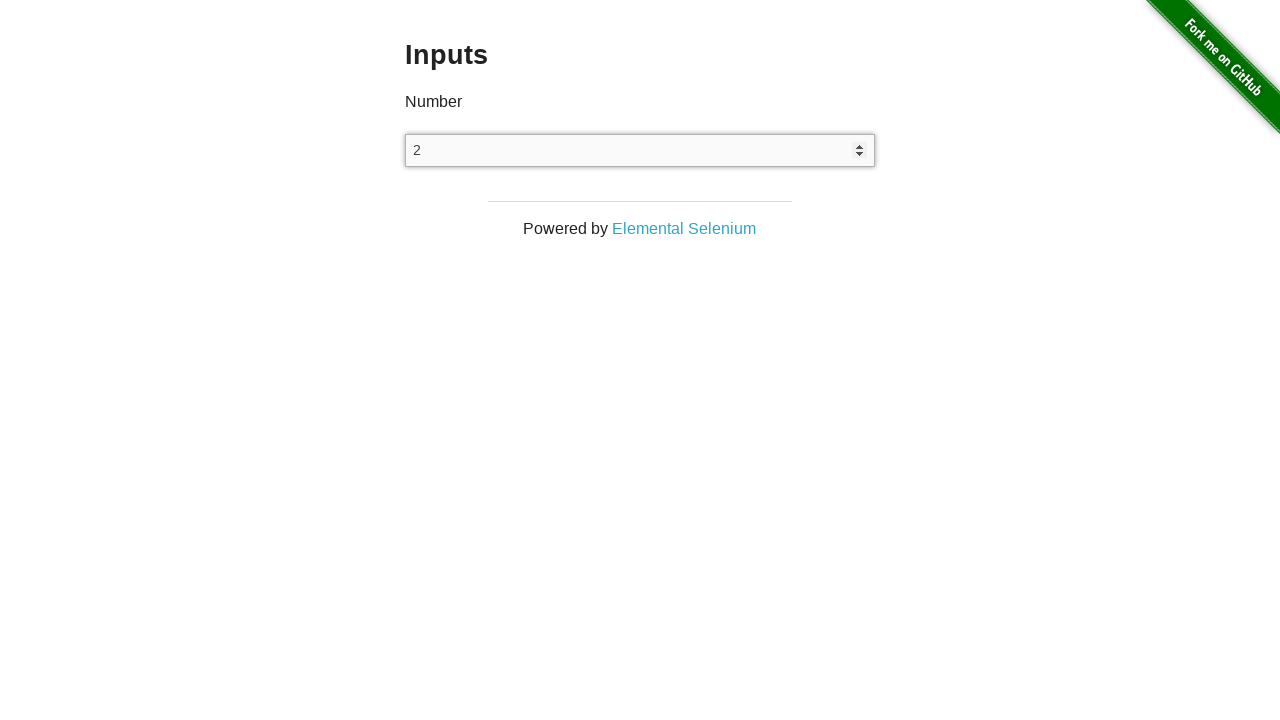

Verified input value is '2' after pressing ArrowUp twice
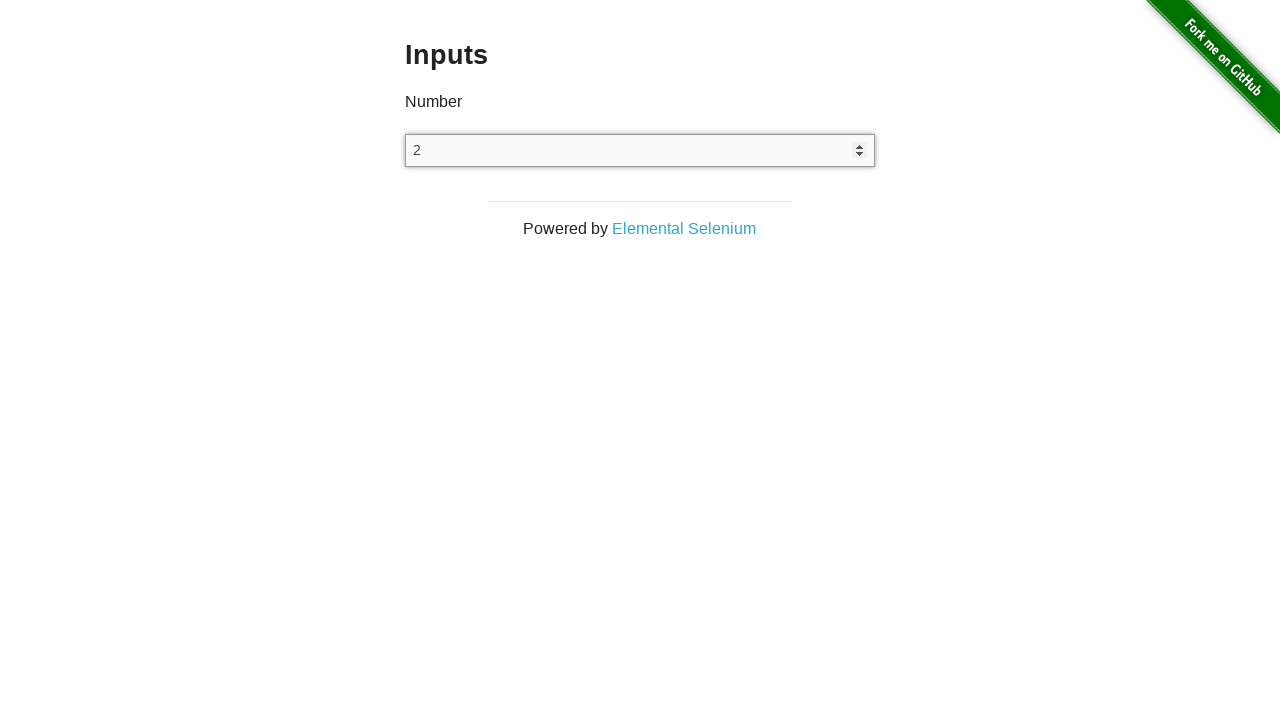

Pressed ArrowDown key once on input
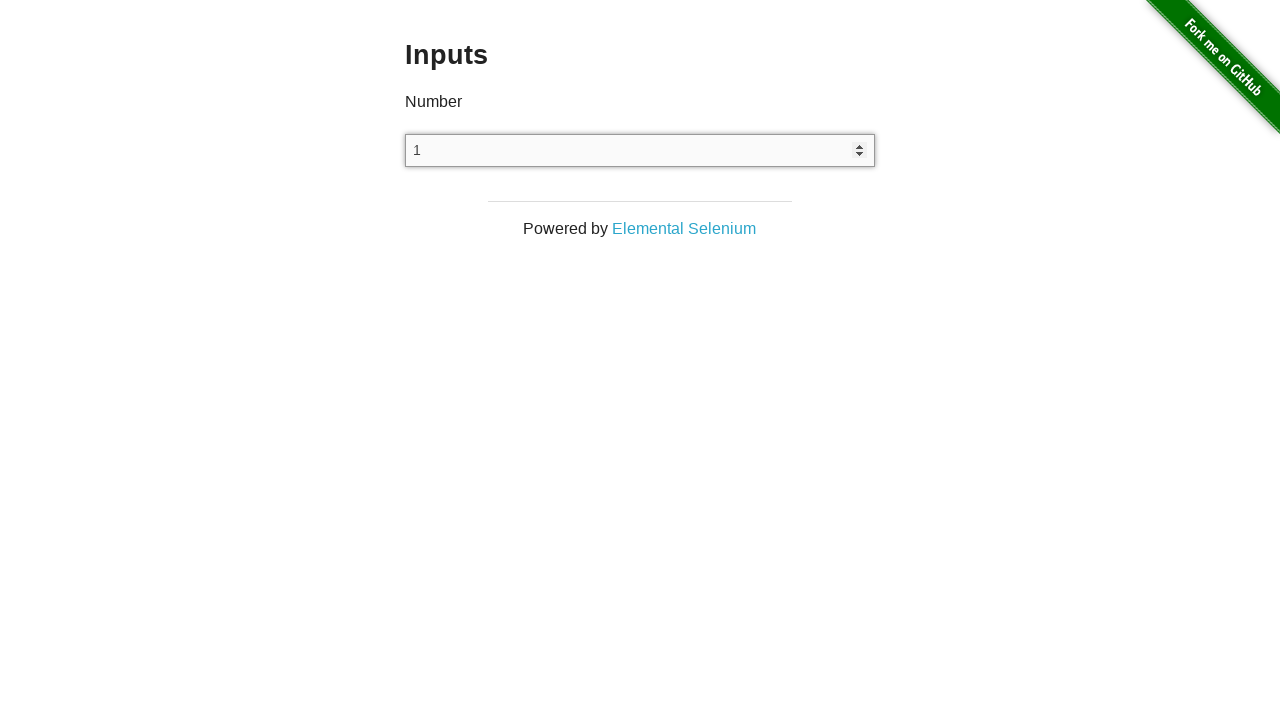

Pressed ArrowDown key twice on input
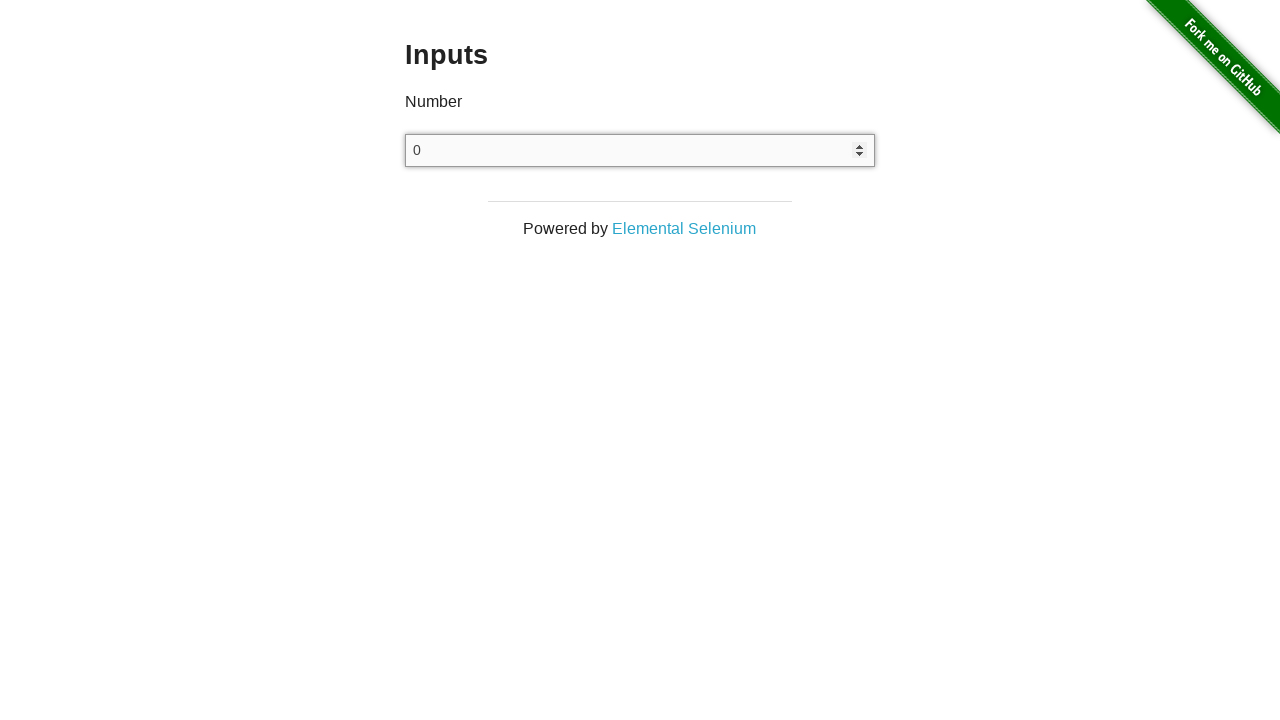

Pressed ArrowDown key three times on input
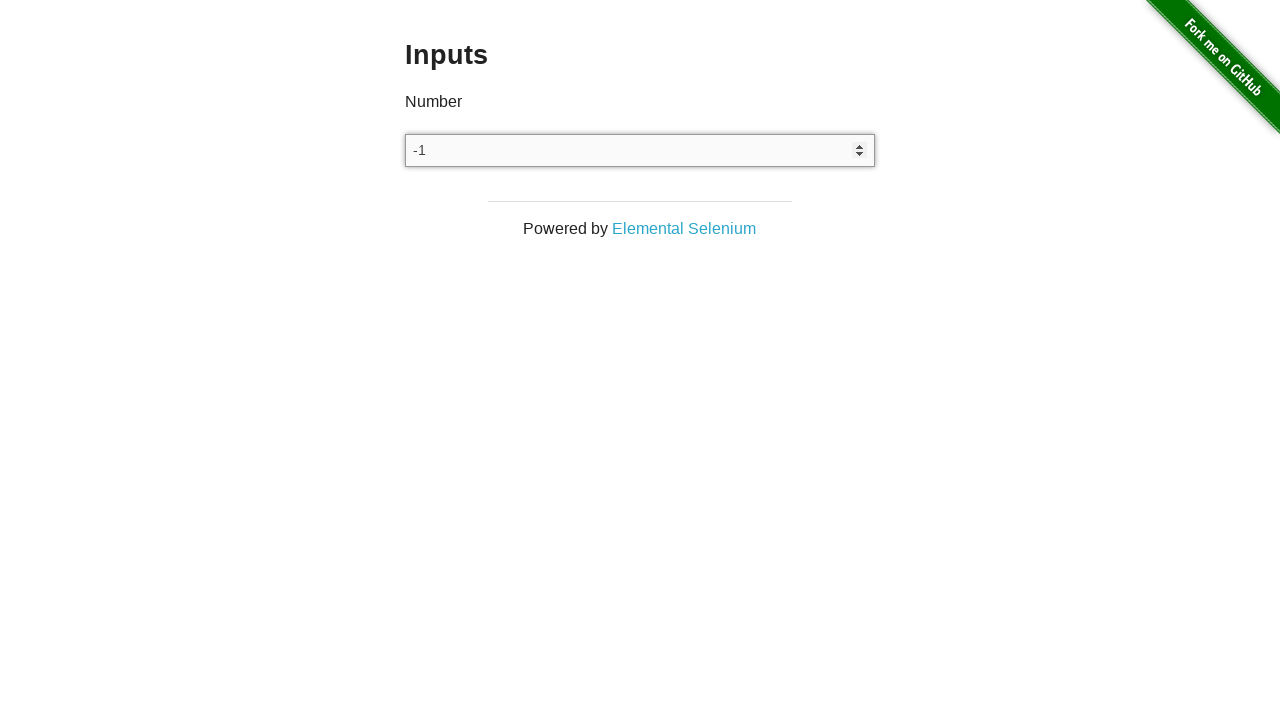

Verified input value is '-1' after pressing ArrowDown three times
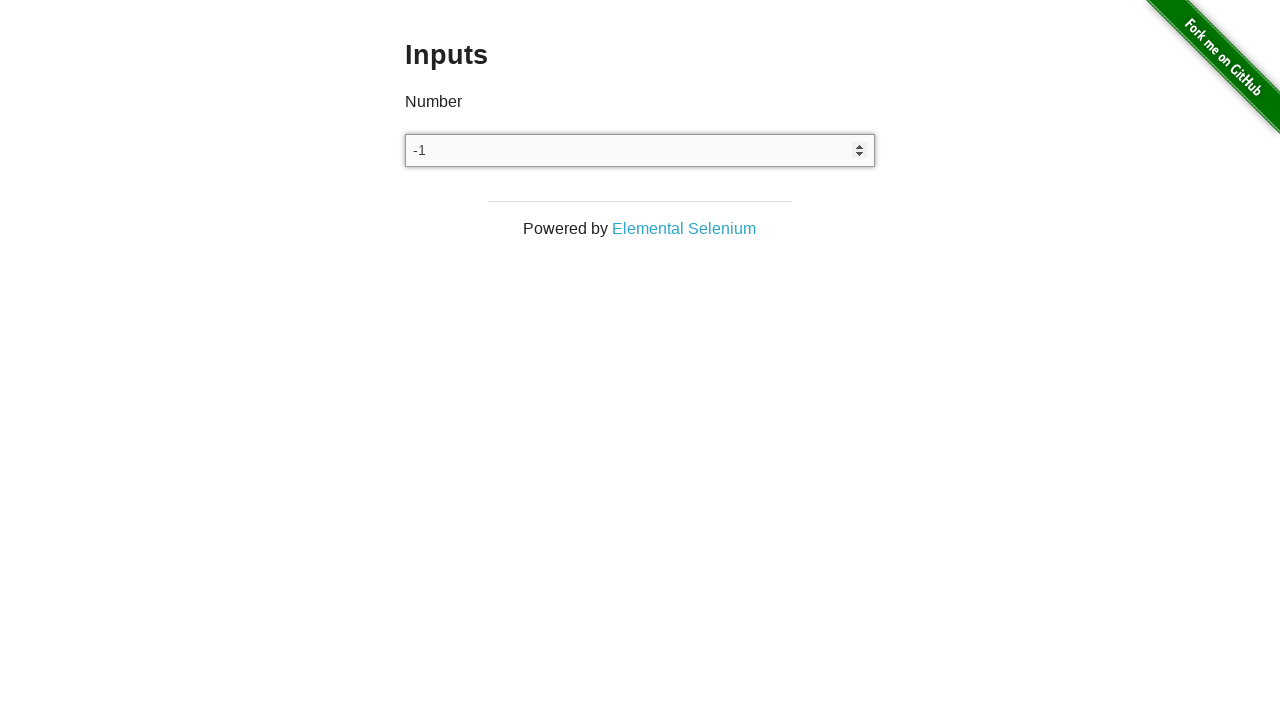

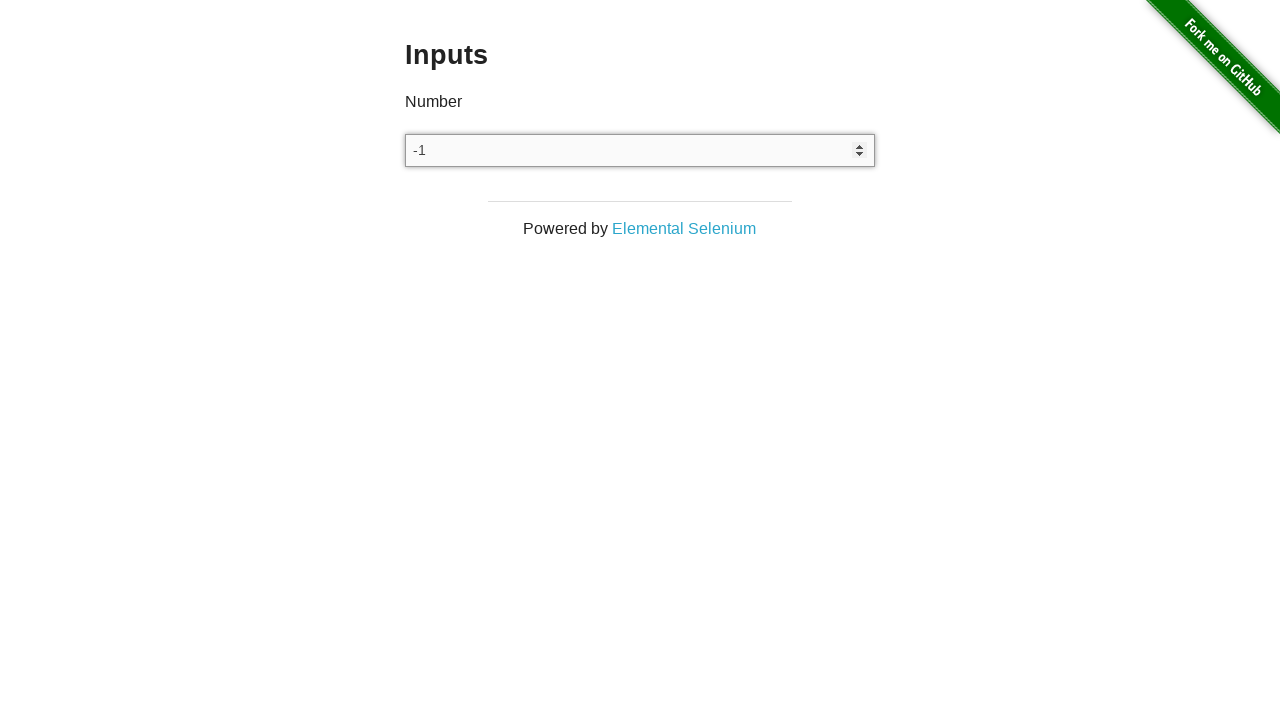